Navigates to a test page and clicks a button to trigger JavaScript errors for error log monitoring

Starting URL: https://www.selenium.dev/selenium/web/bidi/logEntryAdded.html

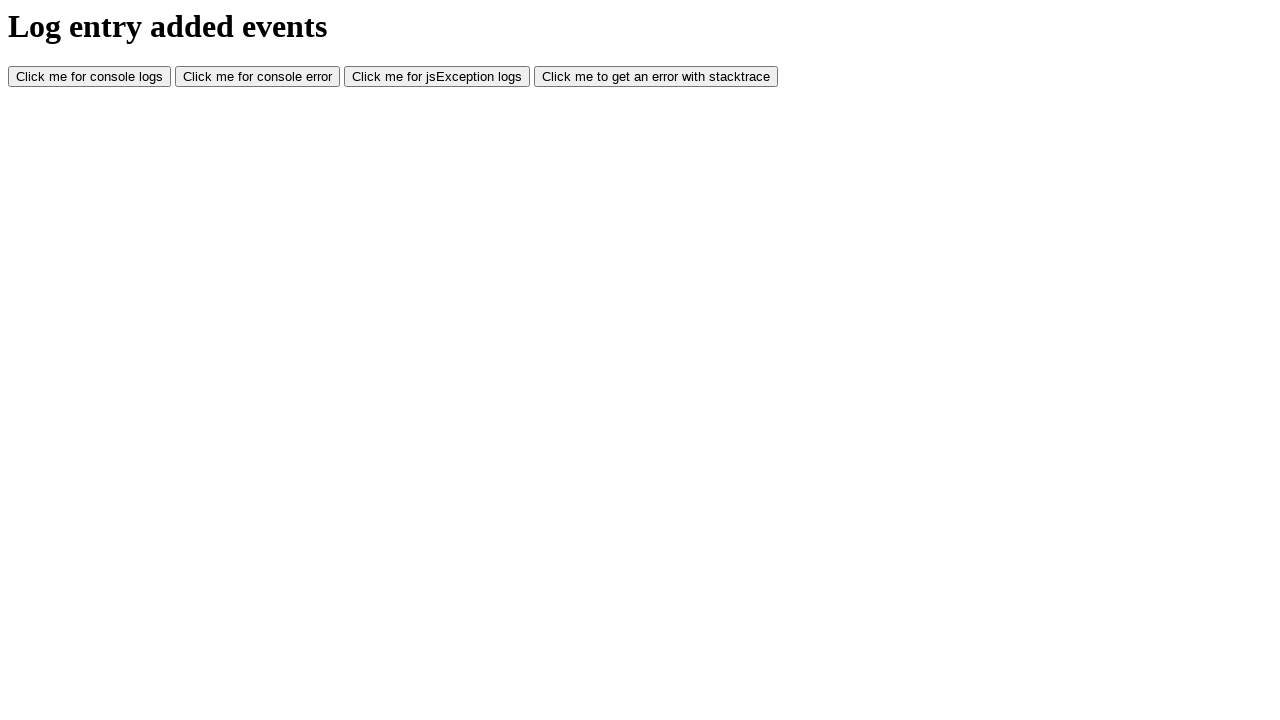

Clicked button to trigger JavaScript exception at (437, 77) on #jsException
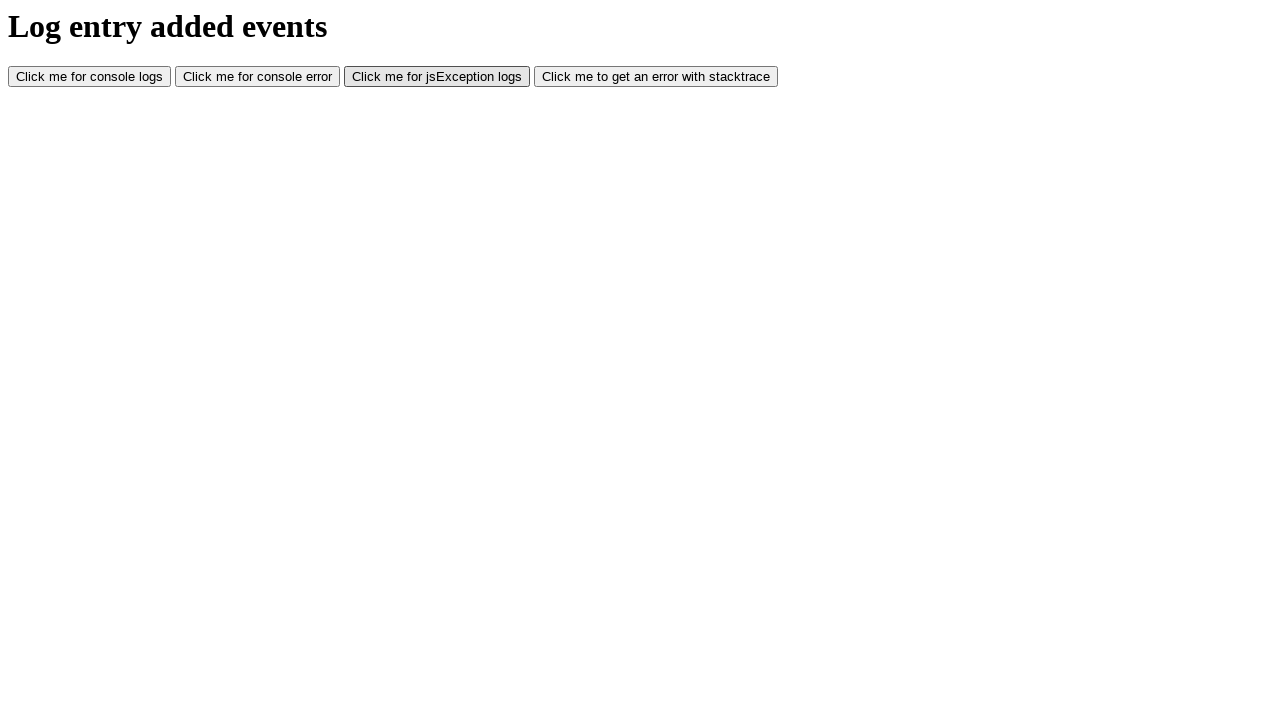

Waited for JavaScript error to be logged
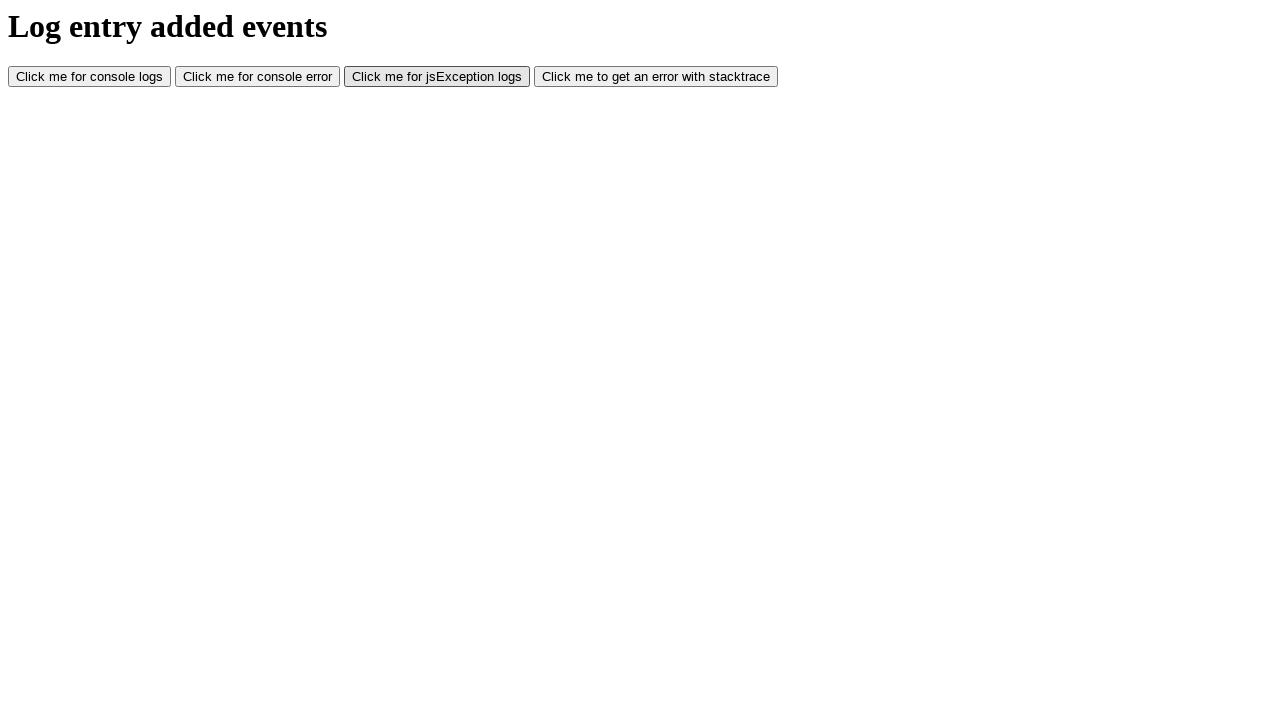

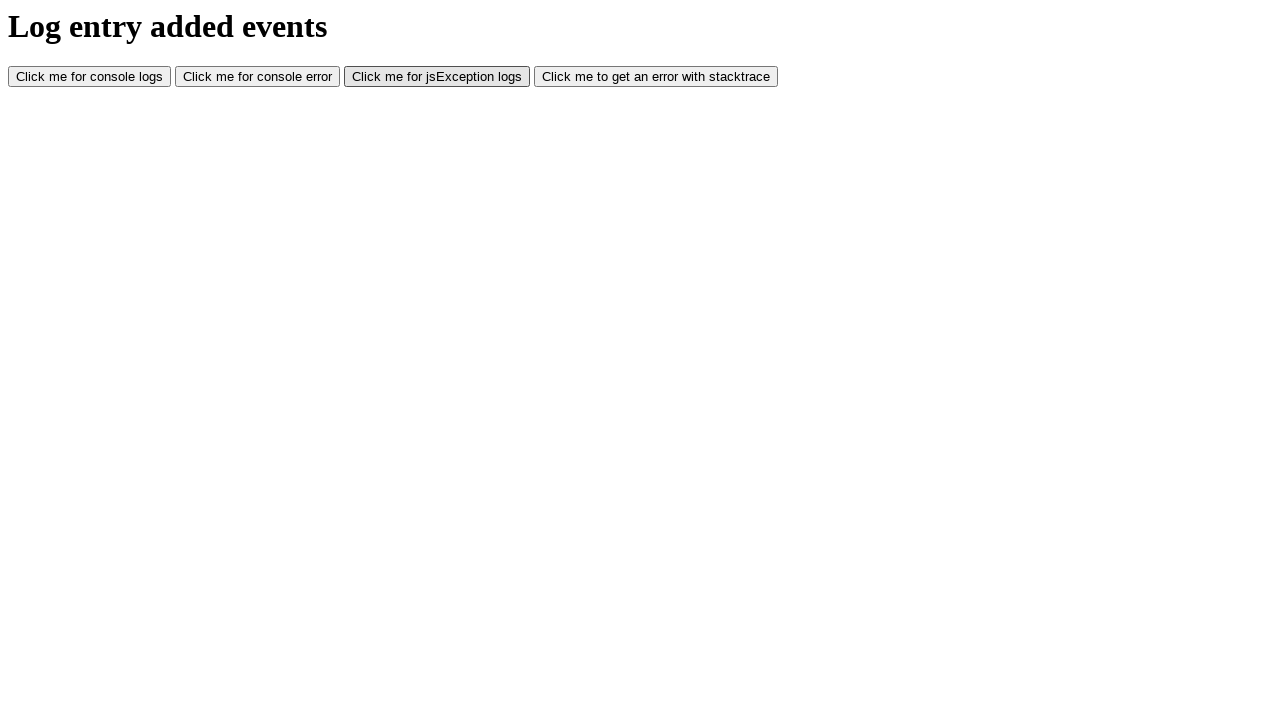